Tests date picker functionality by clicking on the date input field and selecting a date from the calendar widget

Starting URL: https://demoqa.com/date-picker

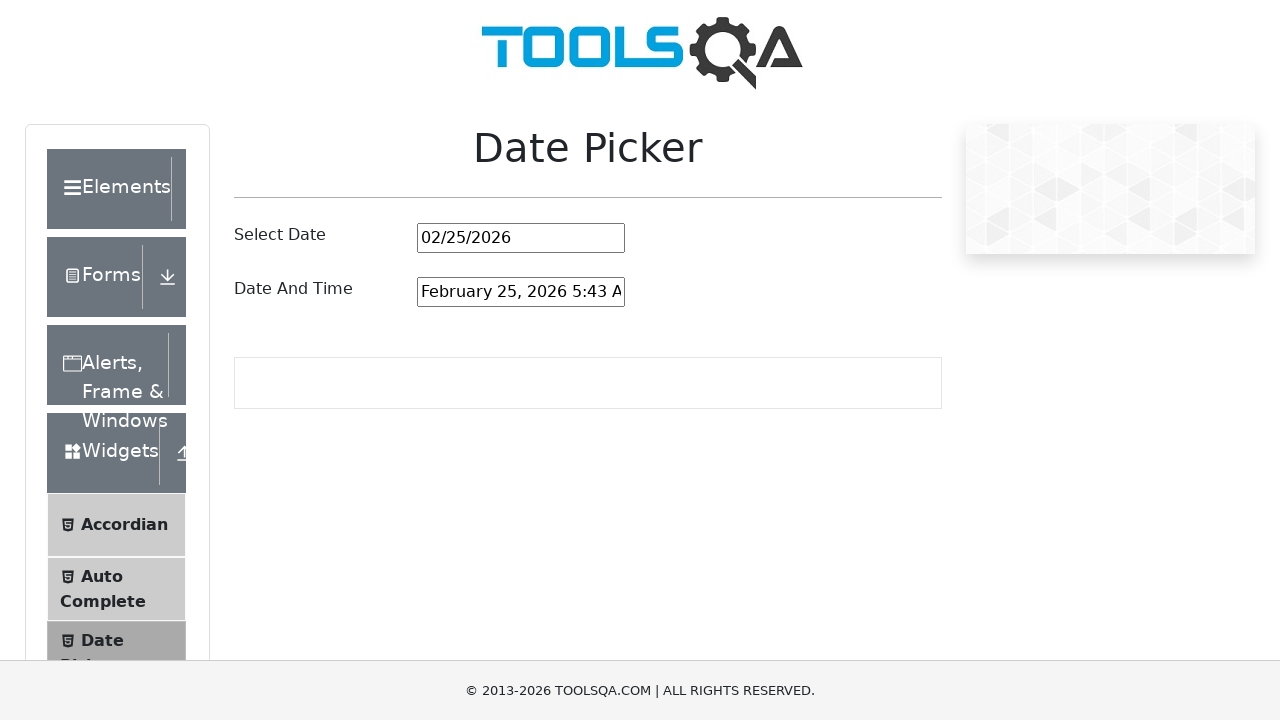

Clicked on date picker input field to open calendar widget at (521, 238) on #datePickerMonthYearInput
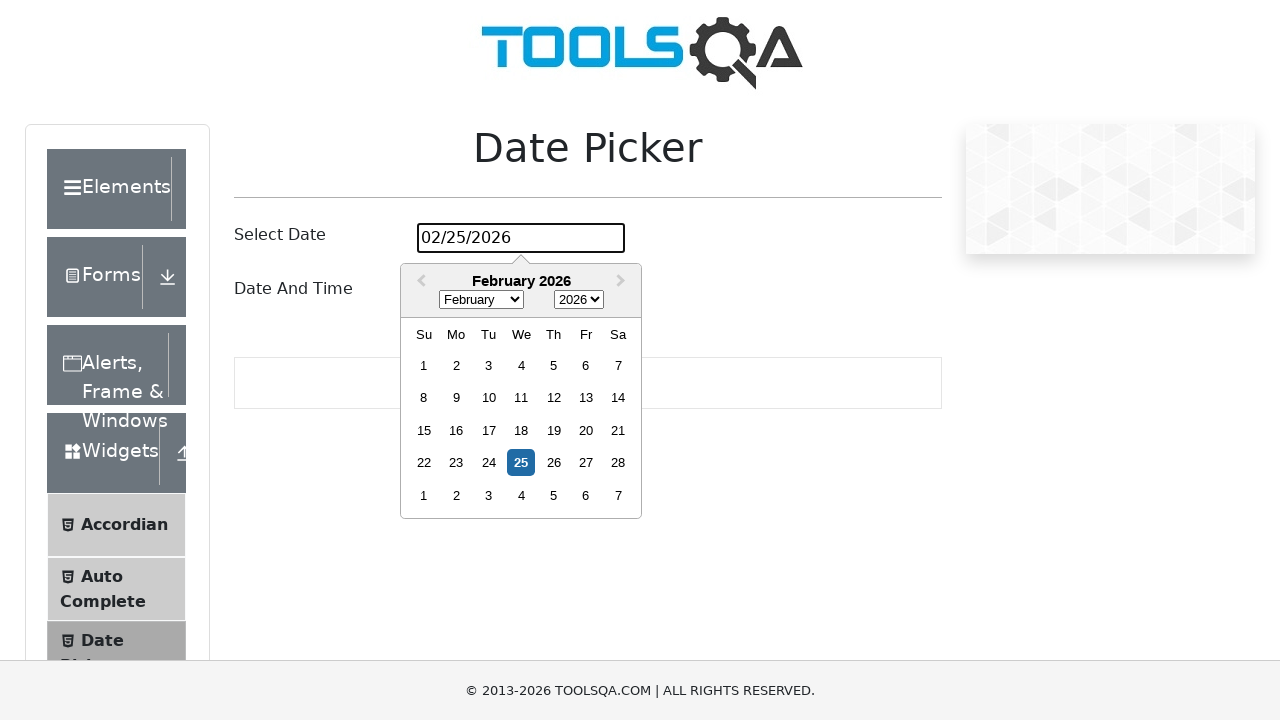

Calendar widget appeared and is now visible
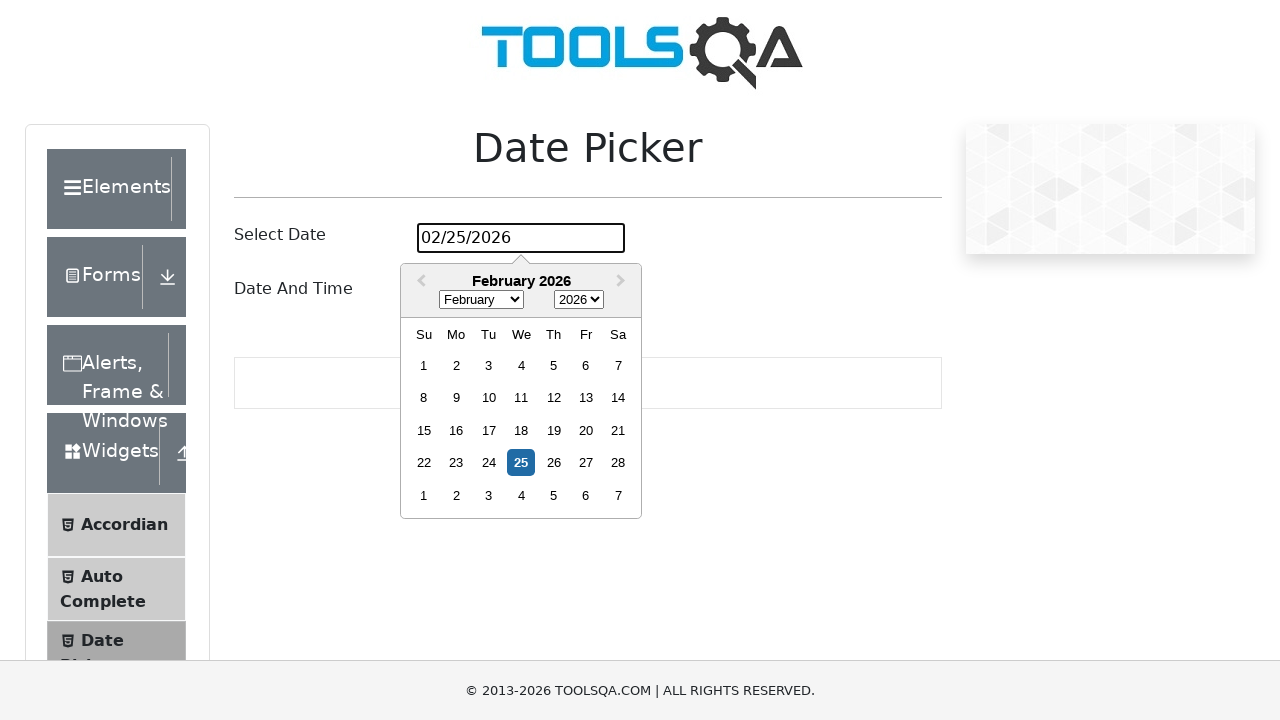

Selected a date from the calendar (15th available day of current month) at (456, 430) on .react-datepicker__day:not(.react-datepicker__day--outside-month) >> nth=15
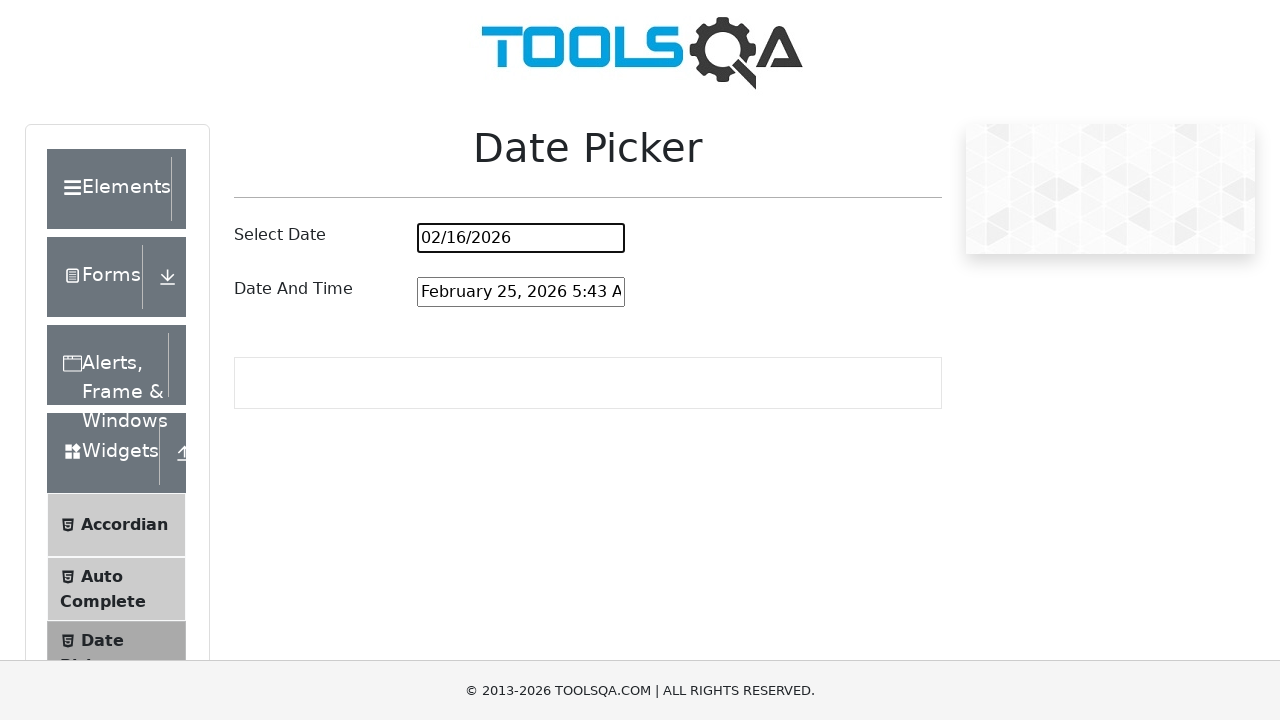

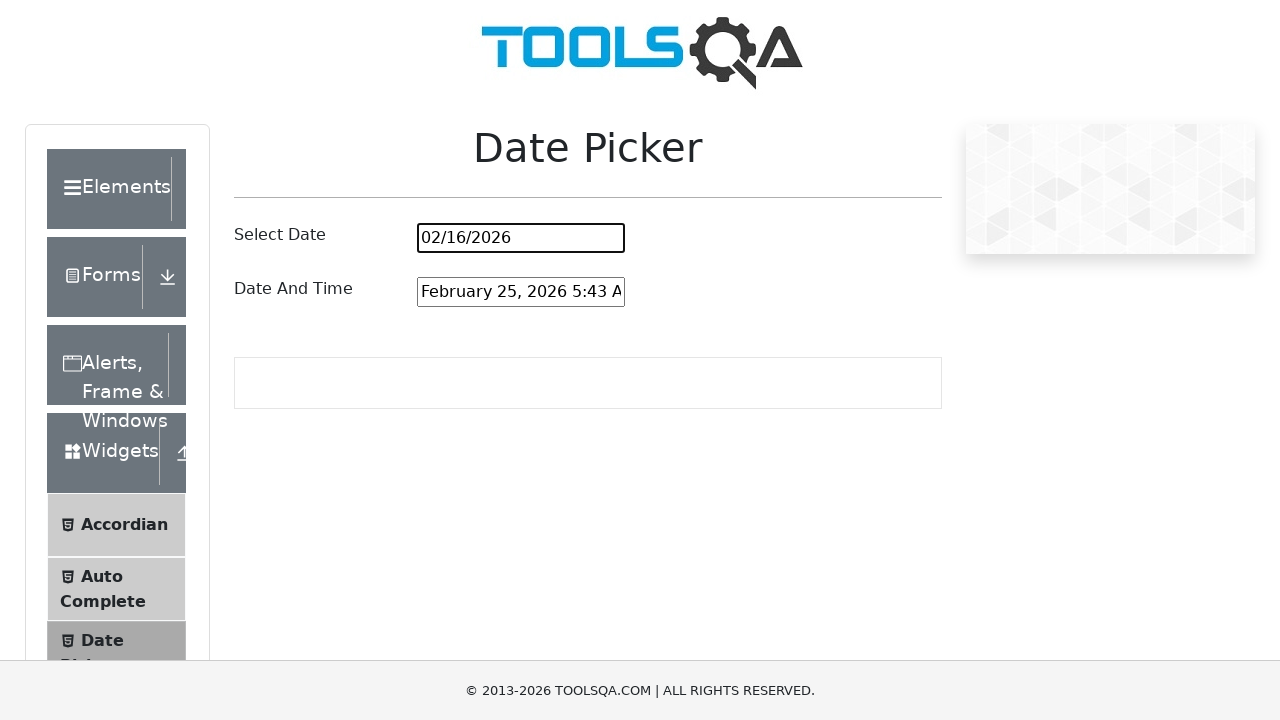